Tests a registration form on a demo application by filling in name, email, and password fields, then submitting the form.

Starting URL: https://demoapps.qspiders.com/ui?scenario=1

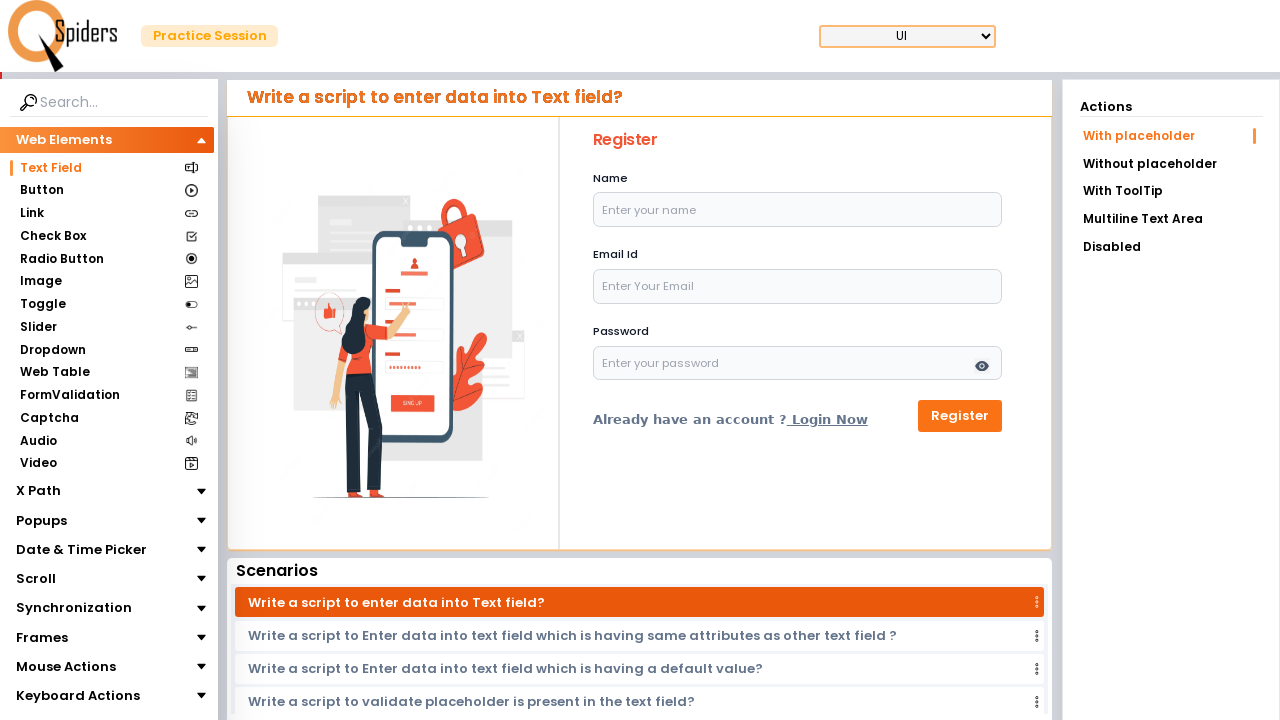

Filled name field with 'Jennifer Martinez' on input#name
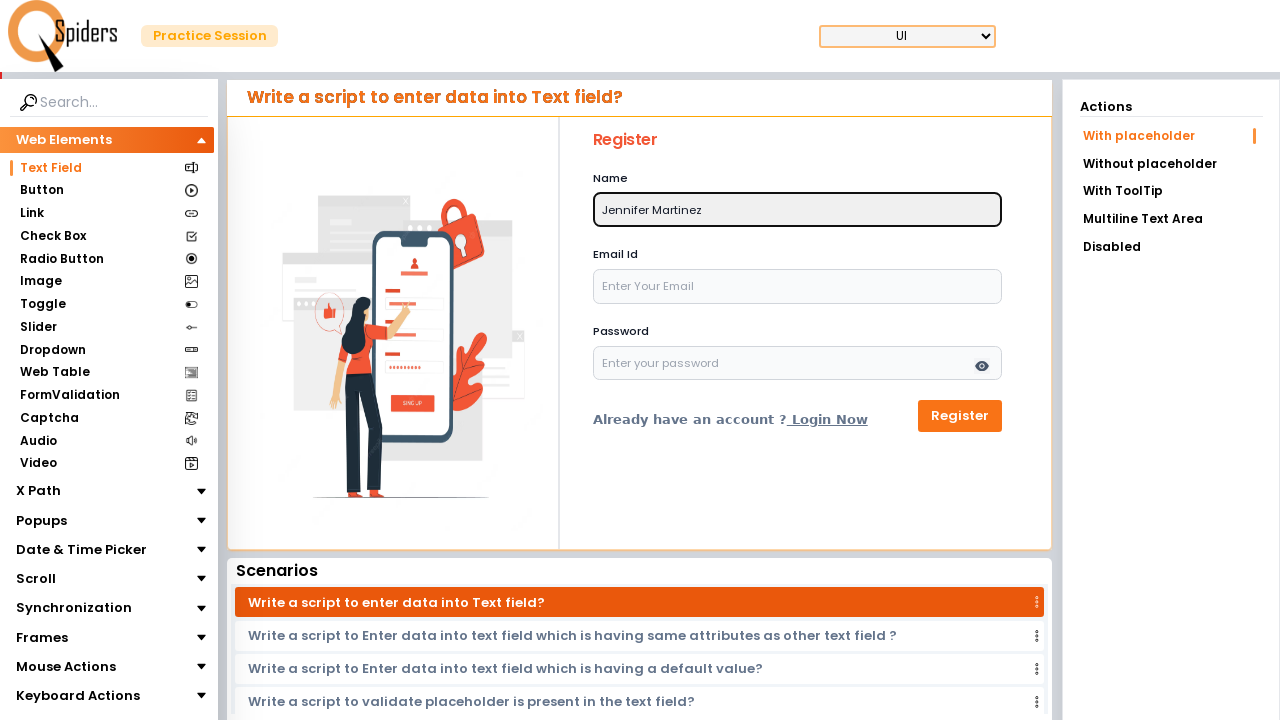

Filled email field with 'jennifer.martinez@example.com' on input#email
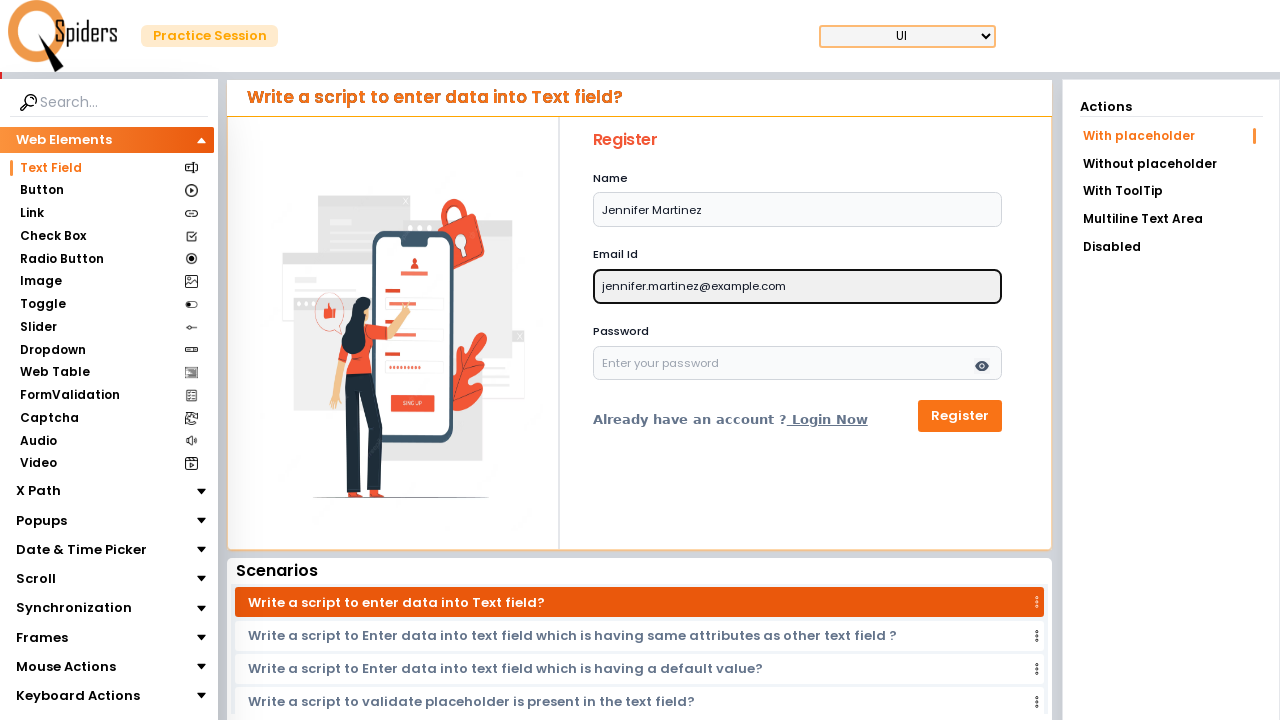

Filled password field with 'SecurePass789' on input#password
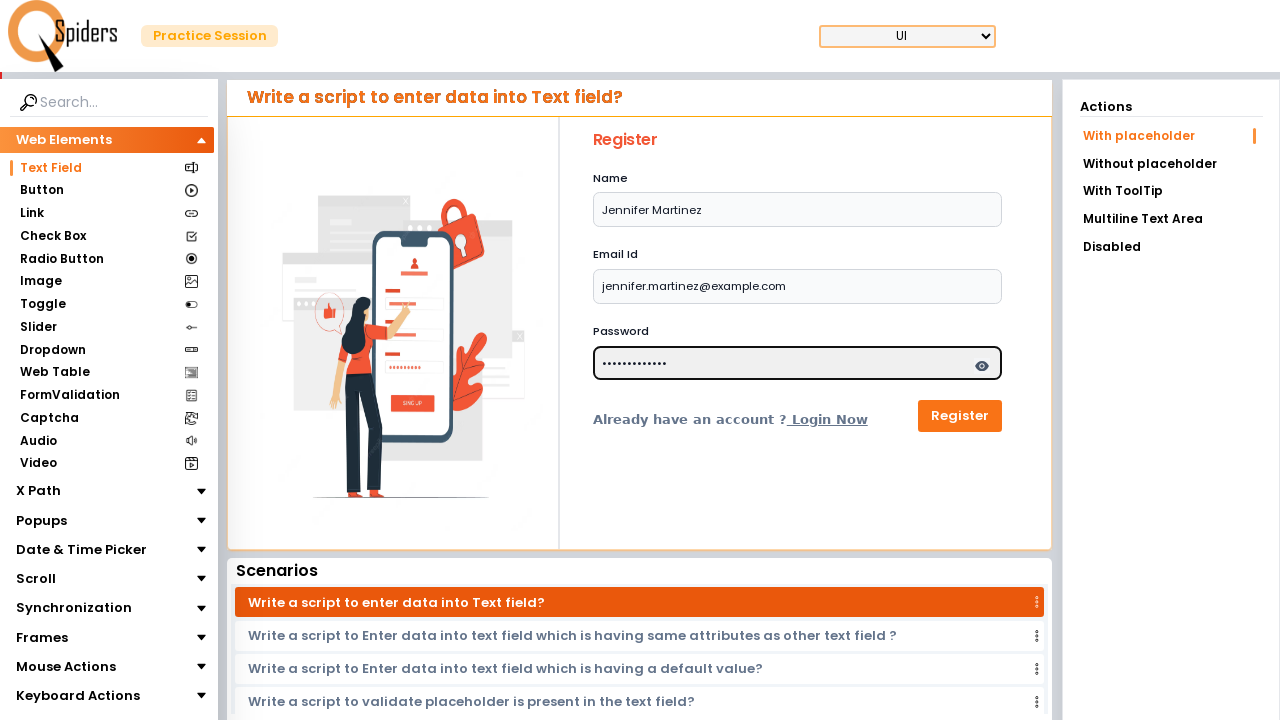

Clicked submit button to register at (960, 416) on button[type='submit']
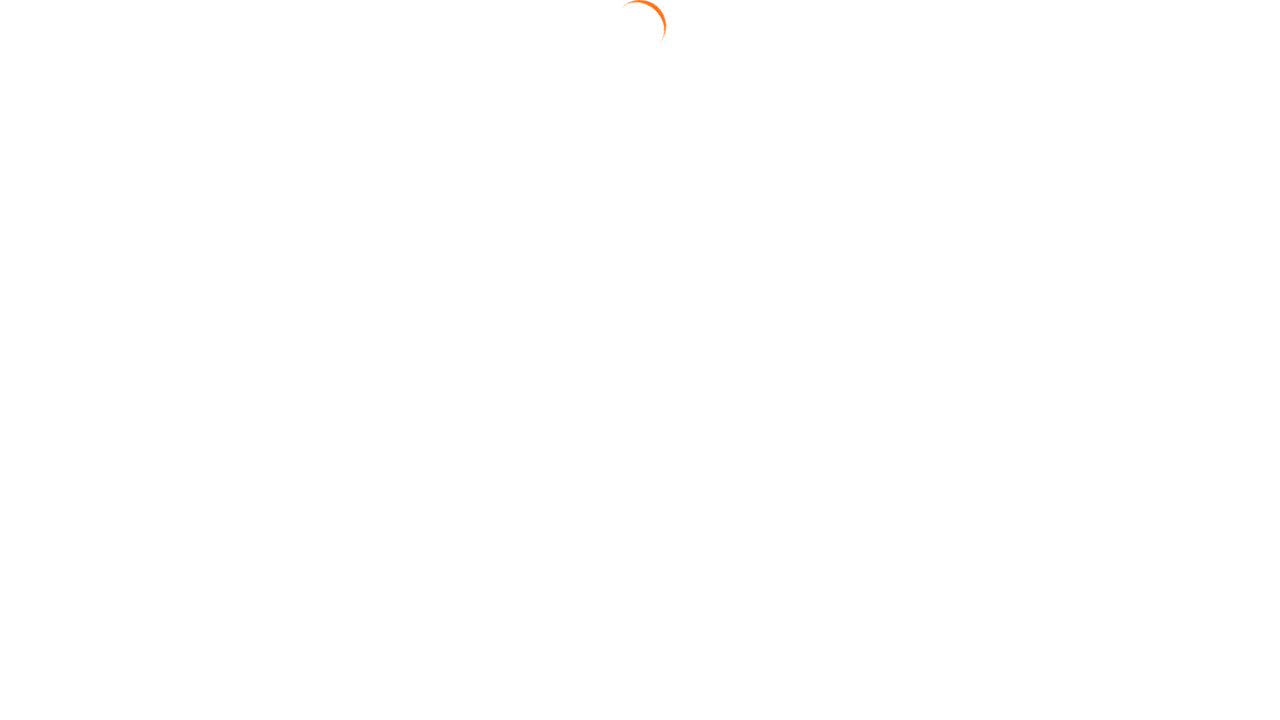

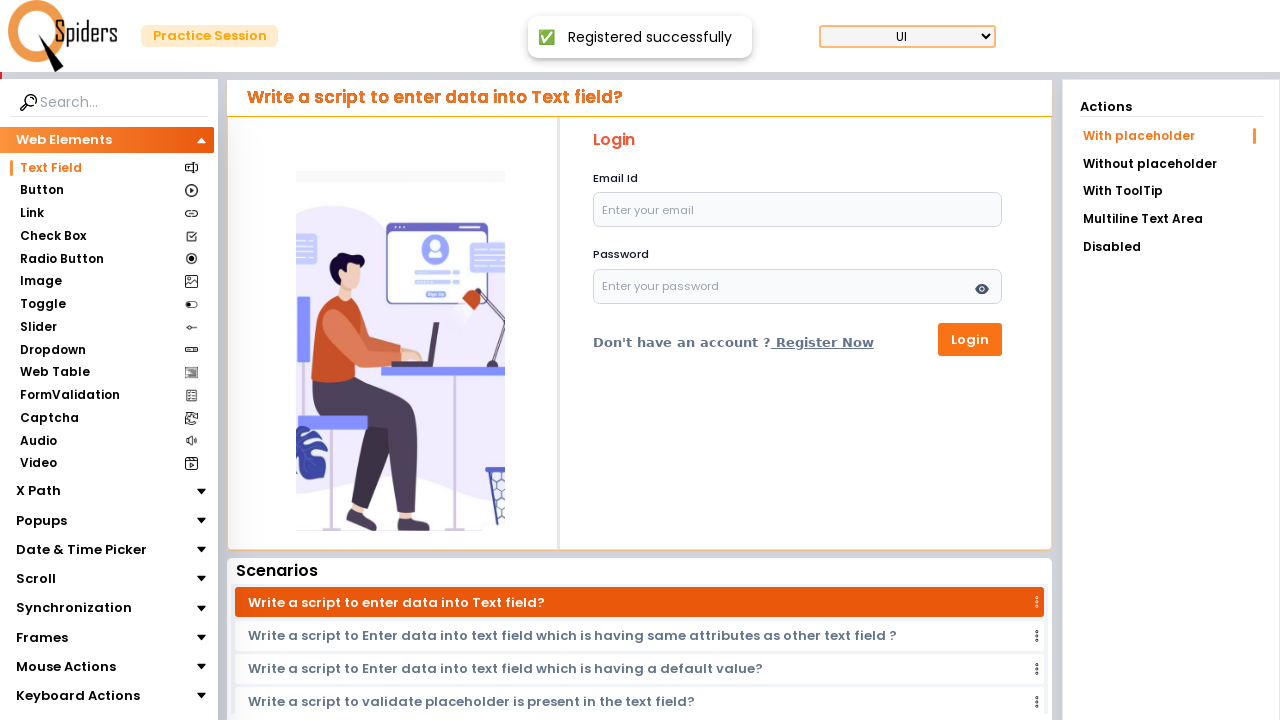